Tests basic browser navigation operations including navigating to pages, going back, refreshing, and going forward on the Rahul Shetty Academy website

Starting URL: https://rahulshettyacademy.com/

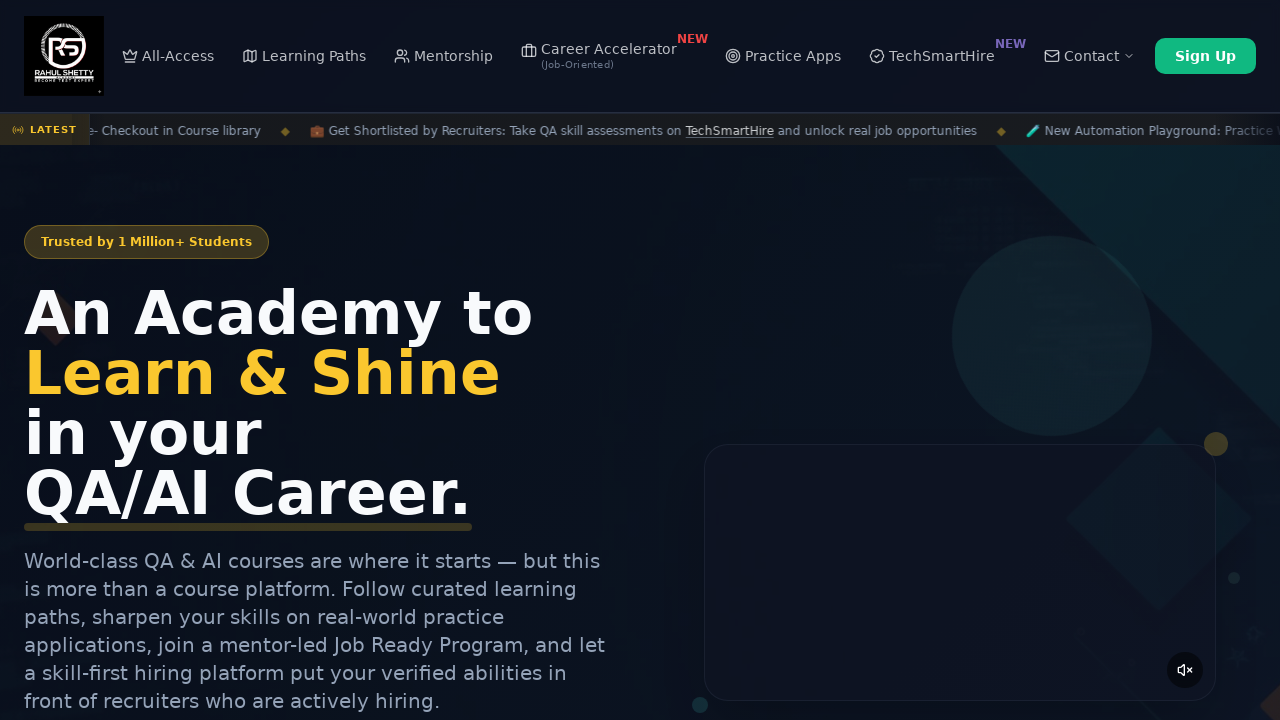

Navigated to Selenium Practice page at https://rahulshettyacademy.com/seleniumPractise/#/
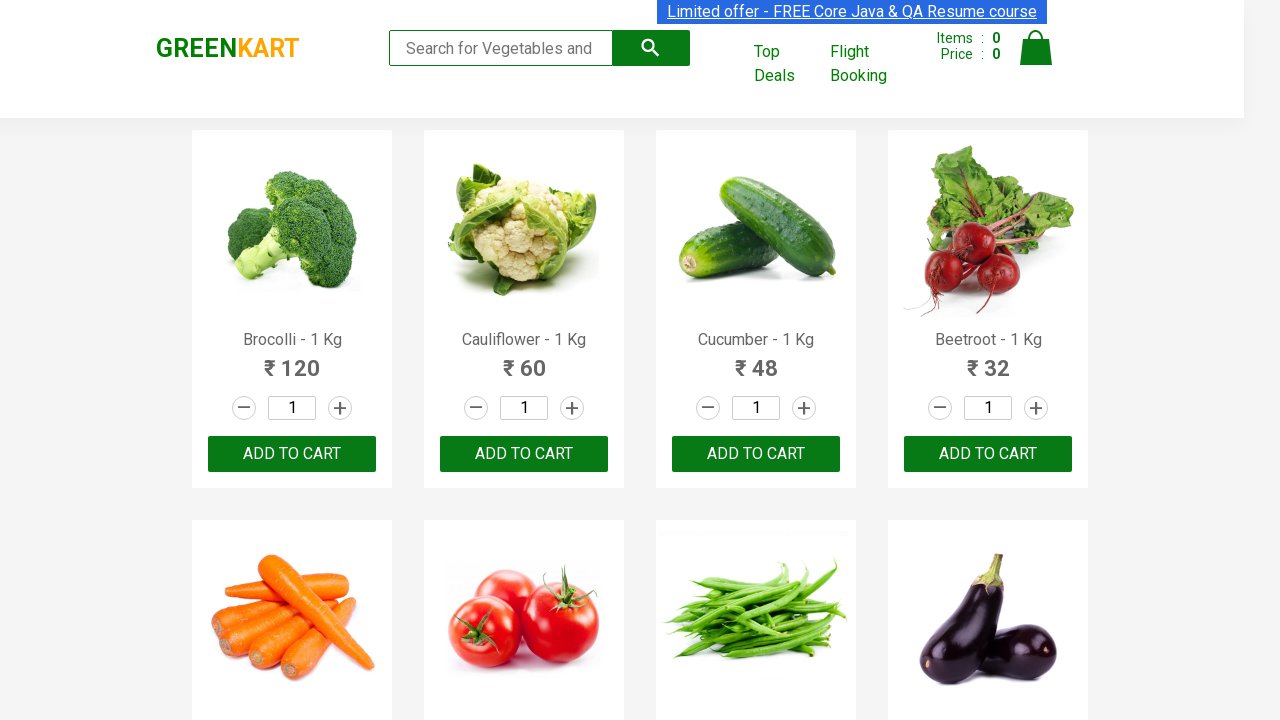

Navigated back to previous page
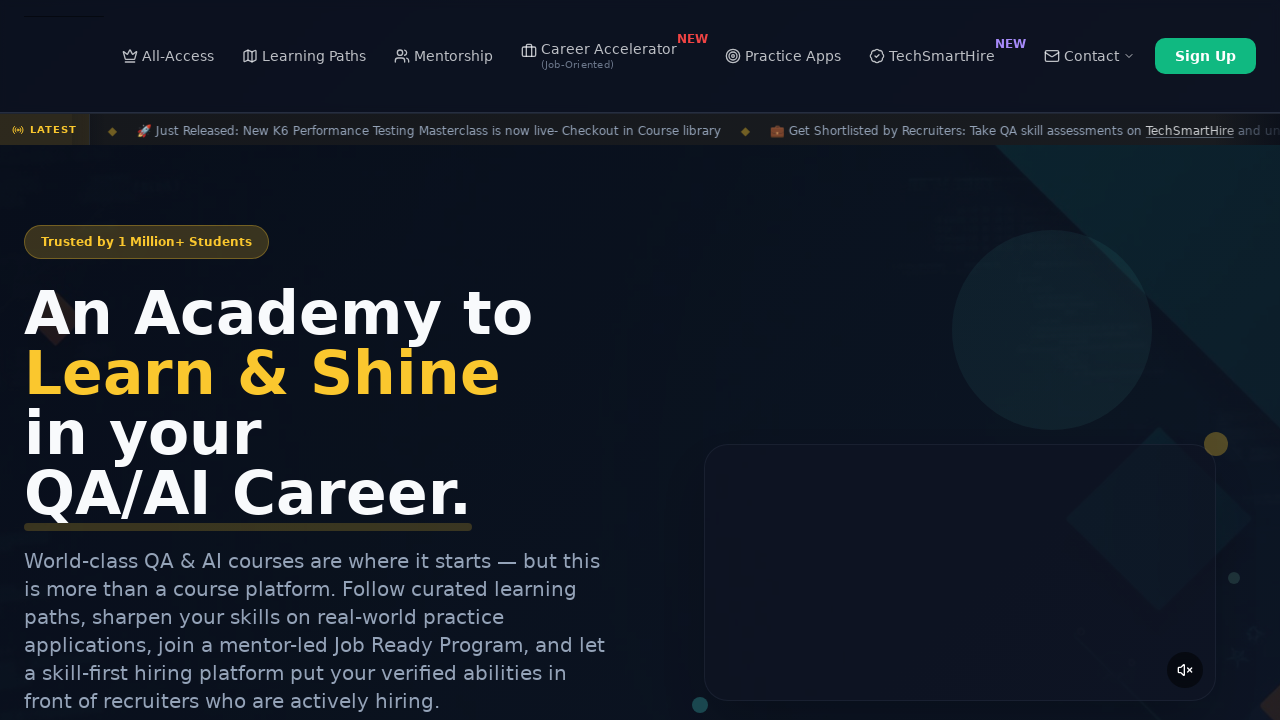

Refreshed the current page
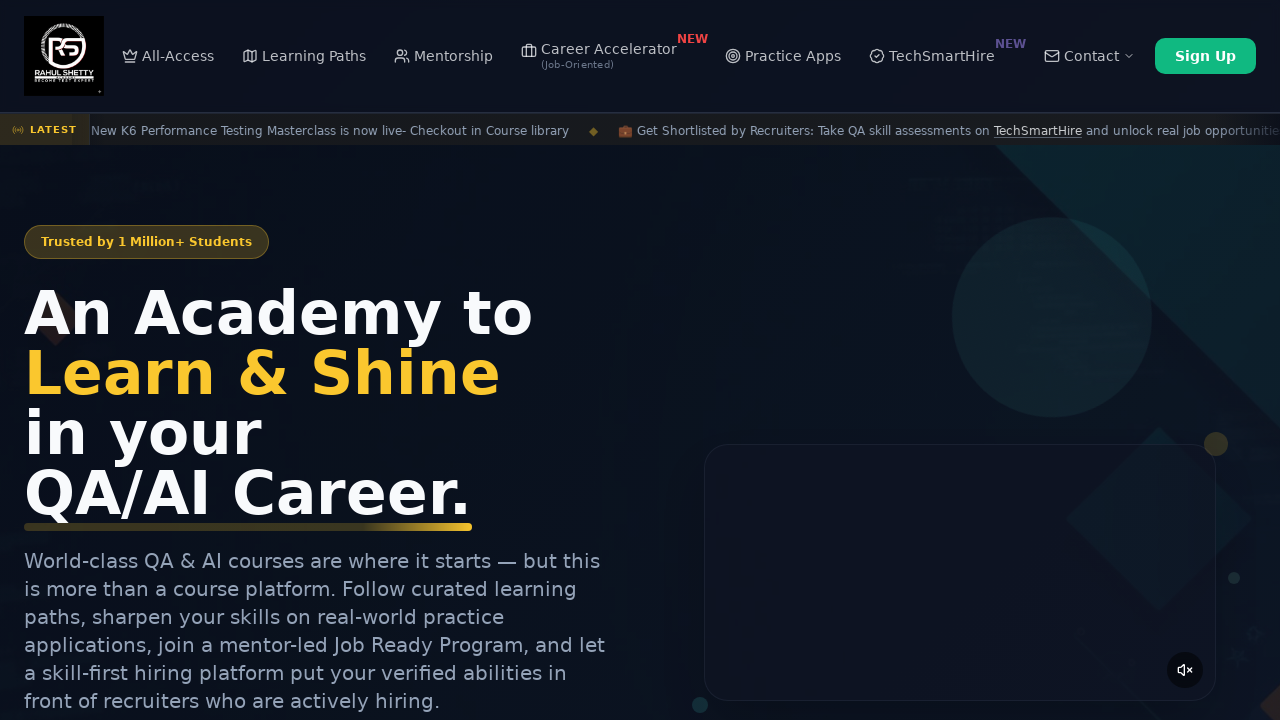

Navigated forward to Selenium Practice page
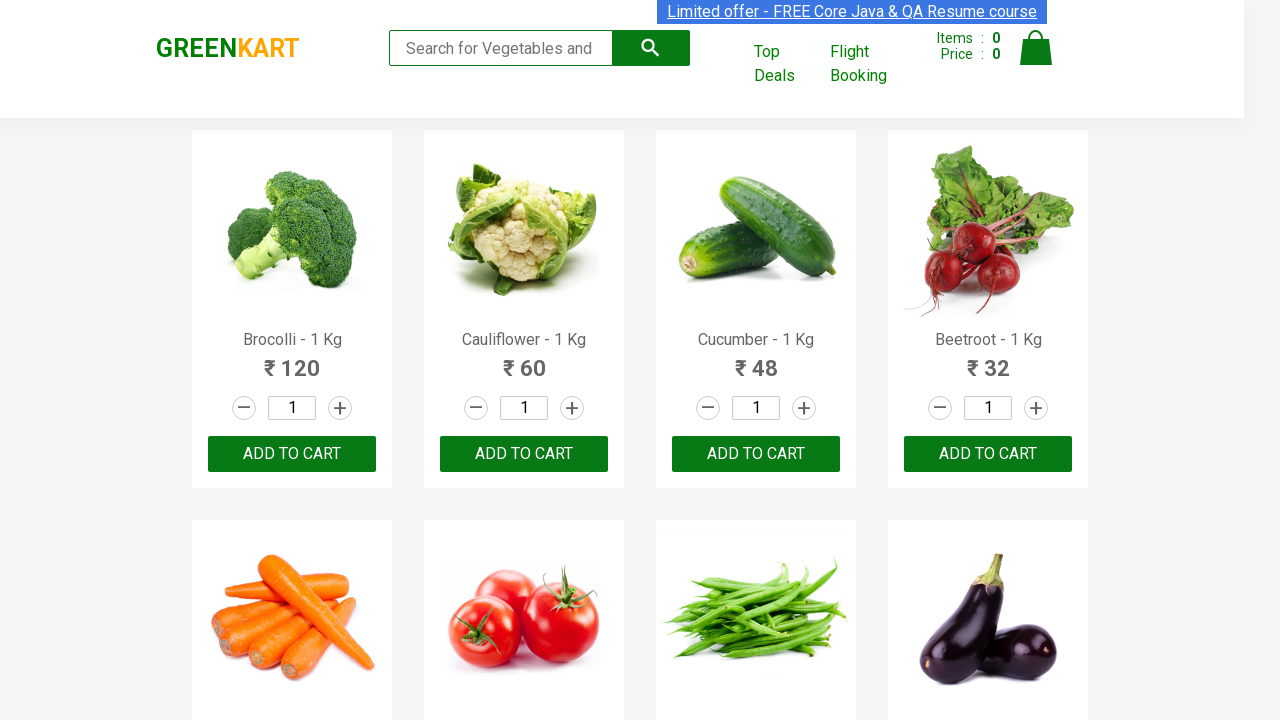

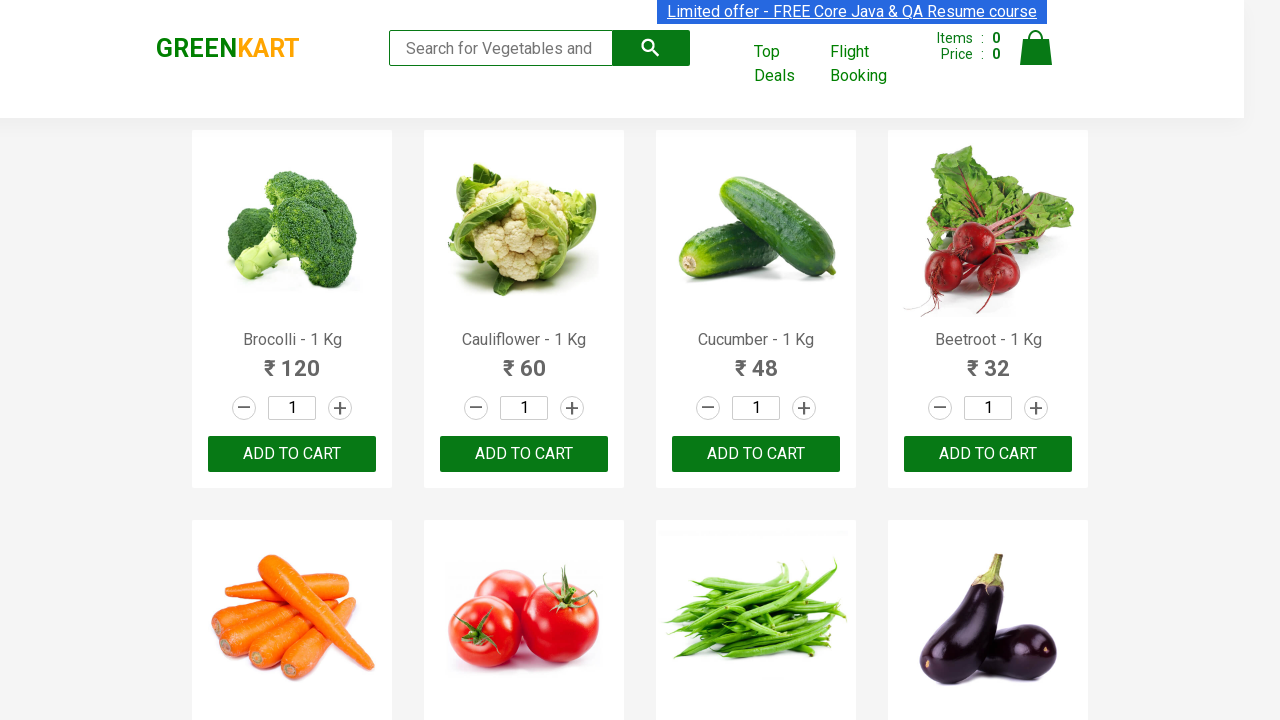